Tests HTML5 drag and drop by dragging column A to column B position multiple times

Starting URL: http://the-internet.herokuapp.com/drag_and_drop

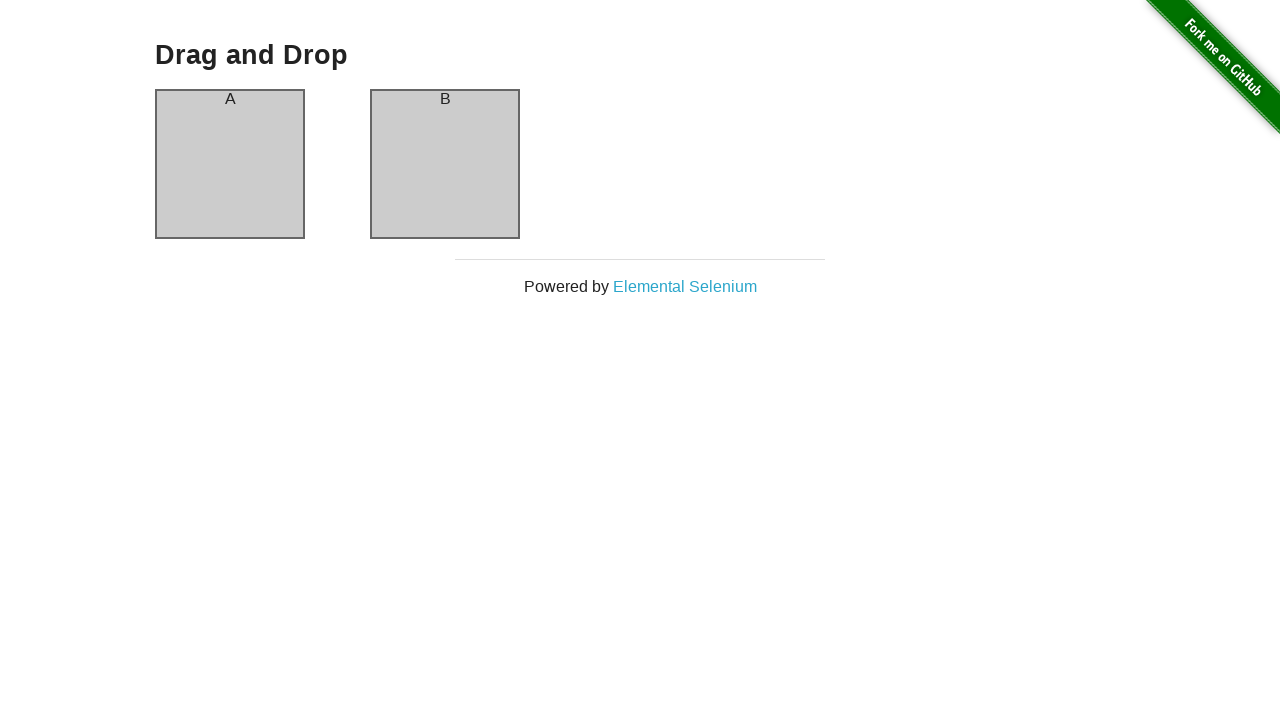

Waited for column A to load
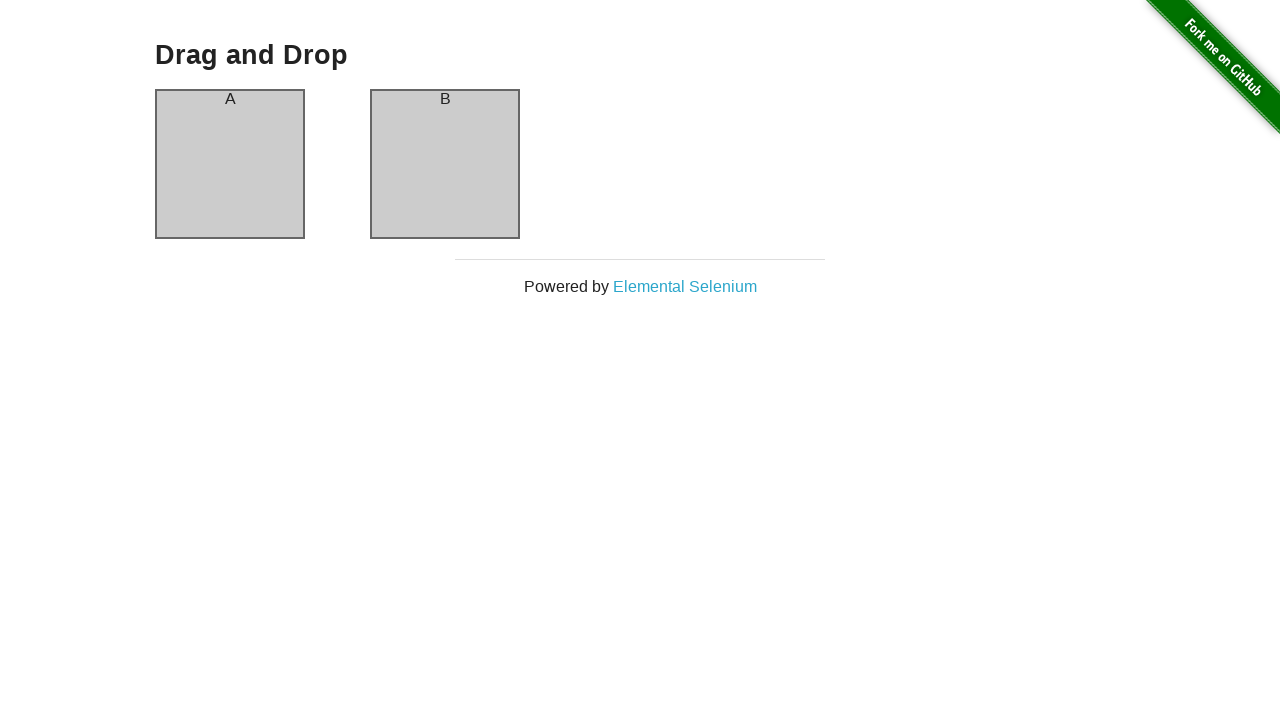

Waited for column B to load
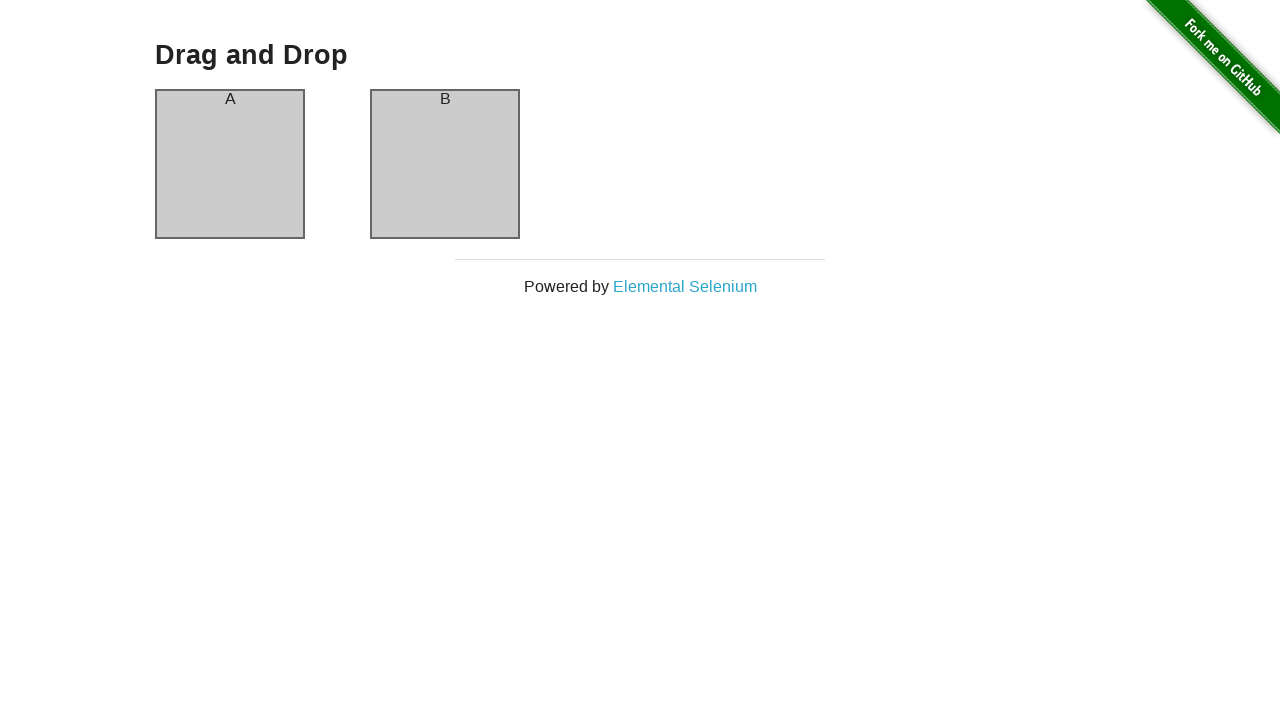

Located source (column A) and target (column B) elements
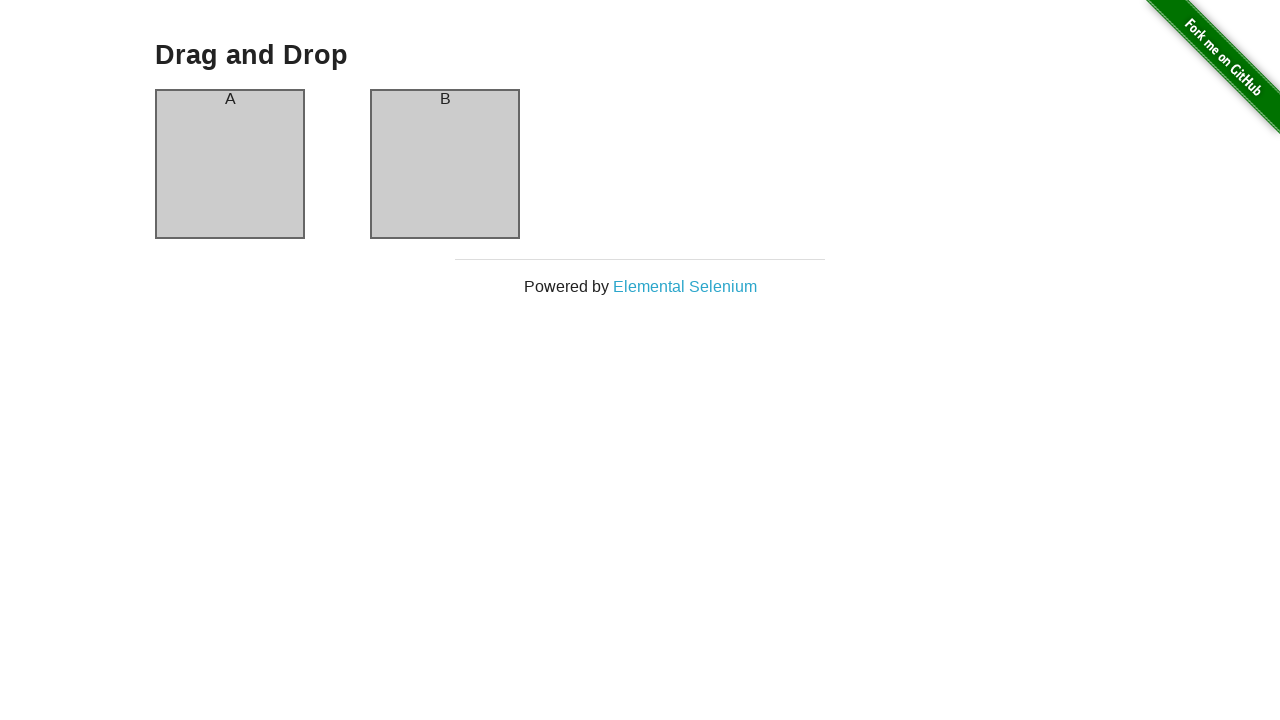

First drag and drop: dragged column A to column B at (445, 164)
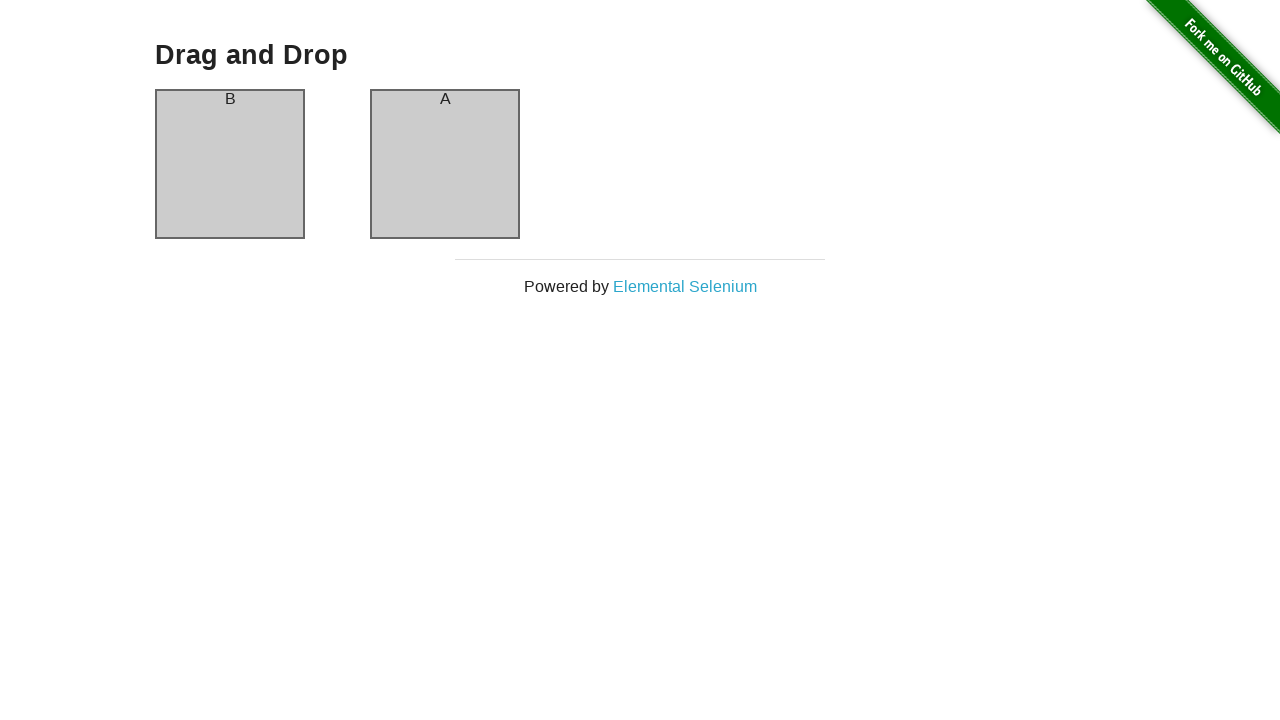

Second drag and drop: dragged column A to column B at (445, 164)
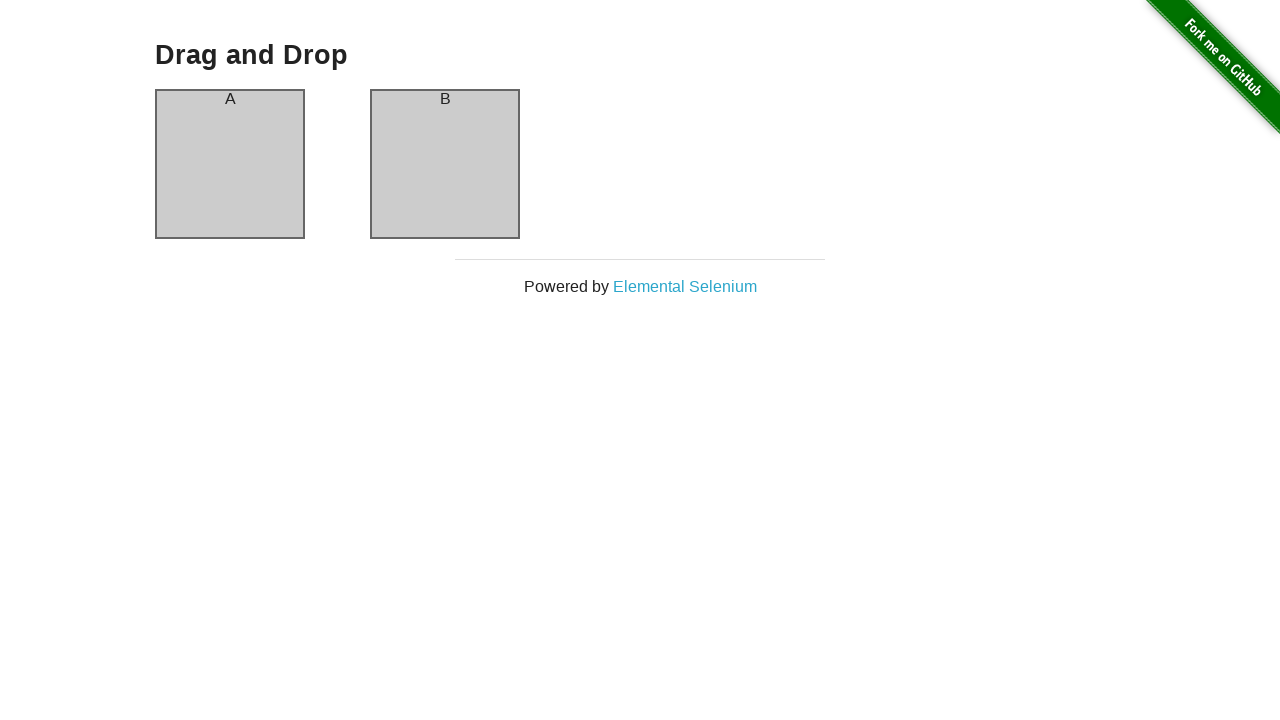

Third drag and drop: dragged column A to column B at (445, 164)
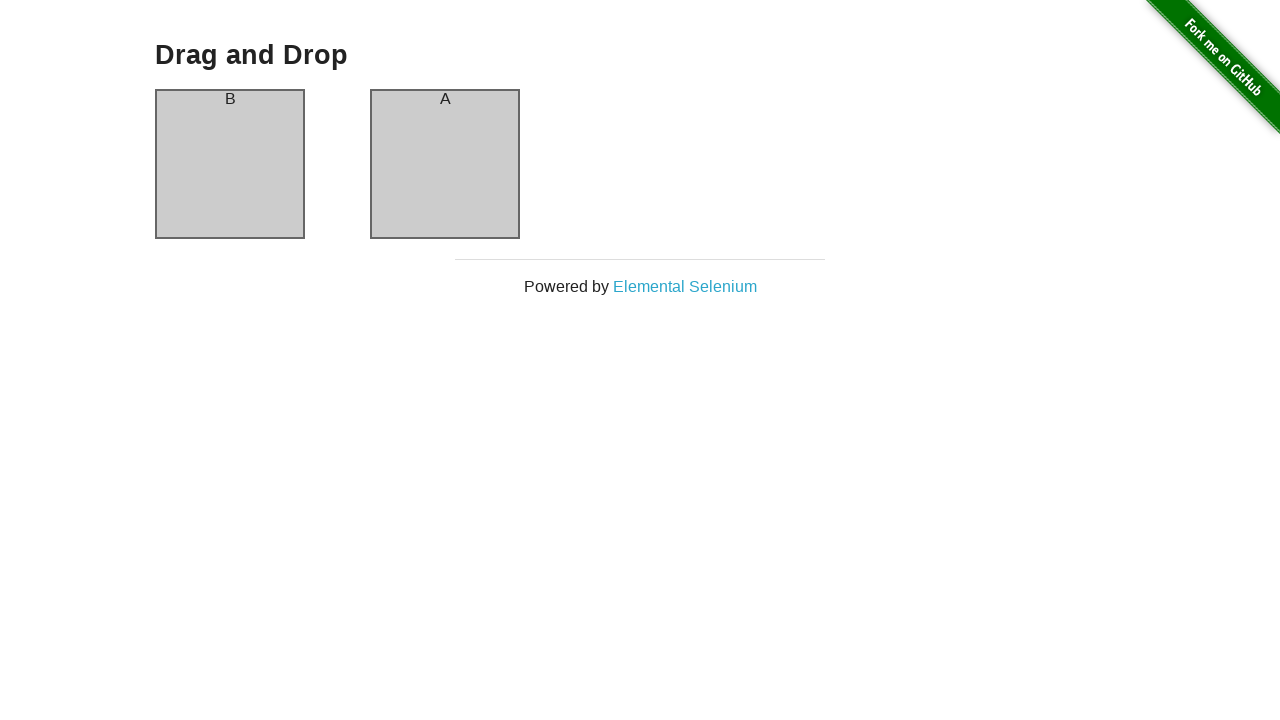

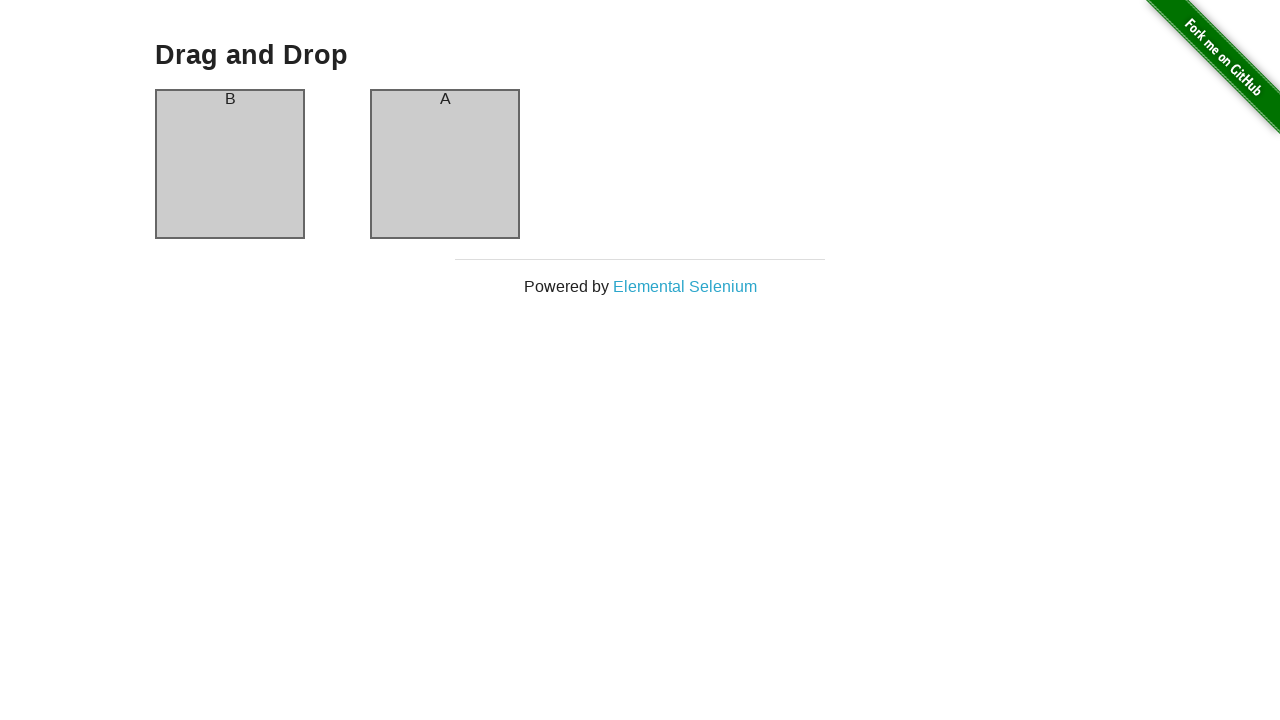